Tests AJAX request functionality by clicking a button and verifying the response text appears after a delay

Starting URL: http://www.uitestingplayground.com/ajax

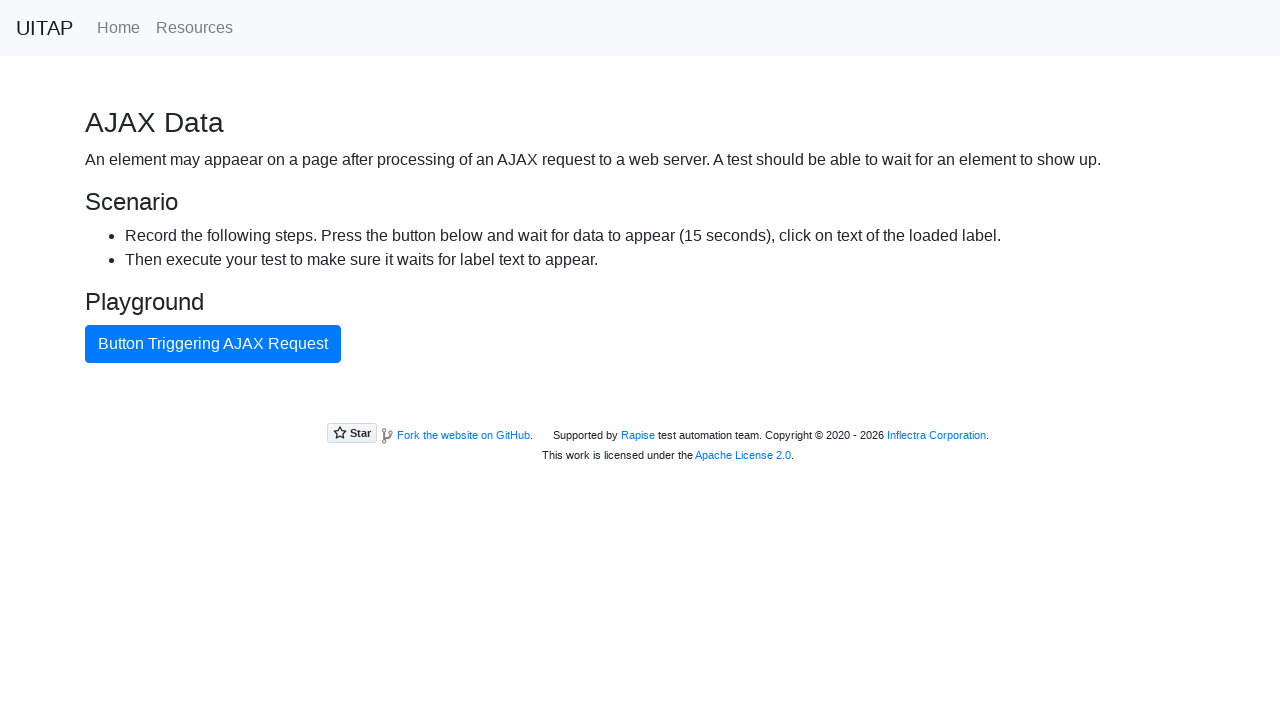

Clicked the AJAX button at (213, 344) on #ajaxButton
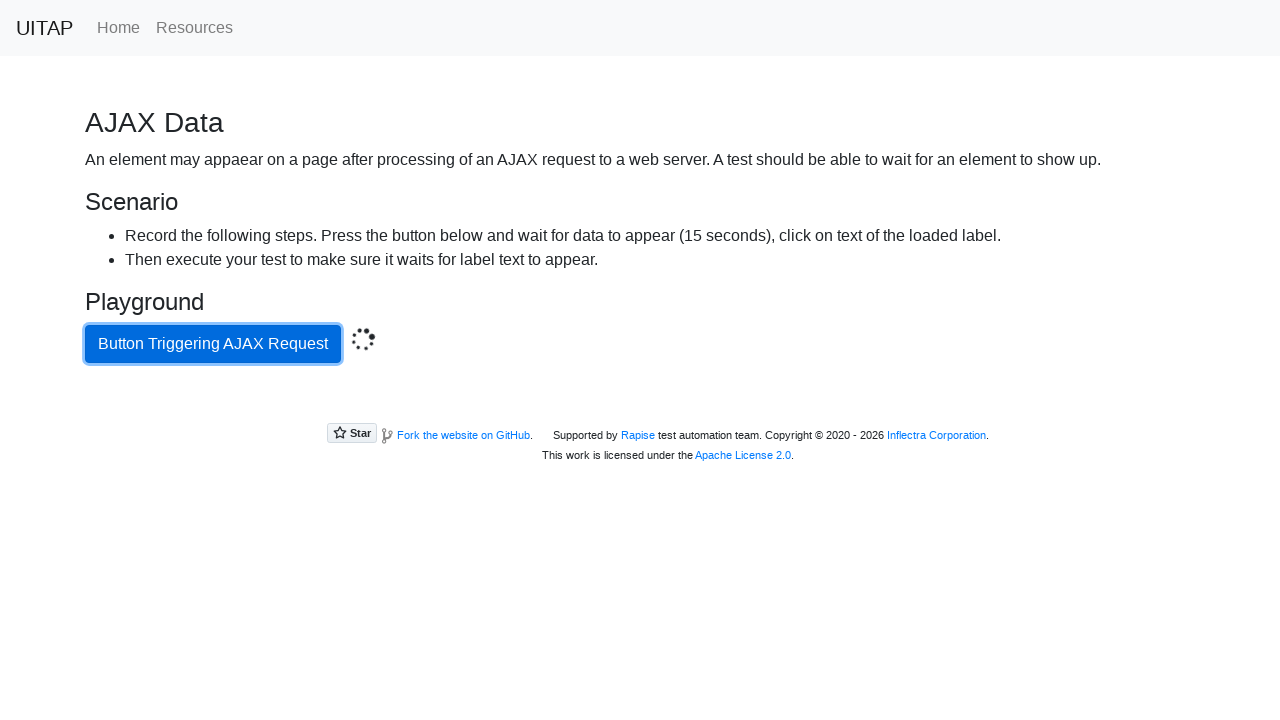

Waited for AJAX response success message to appear
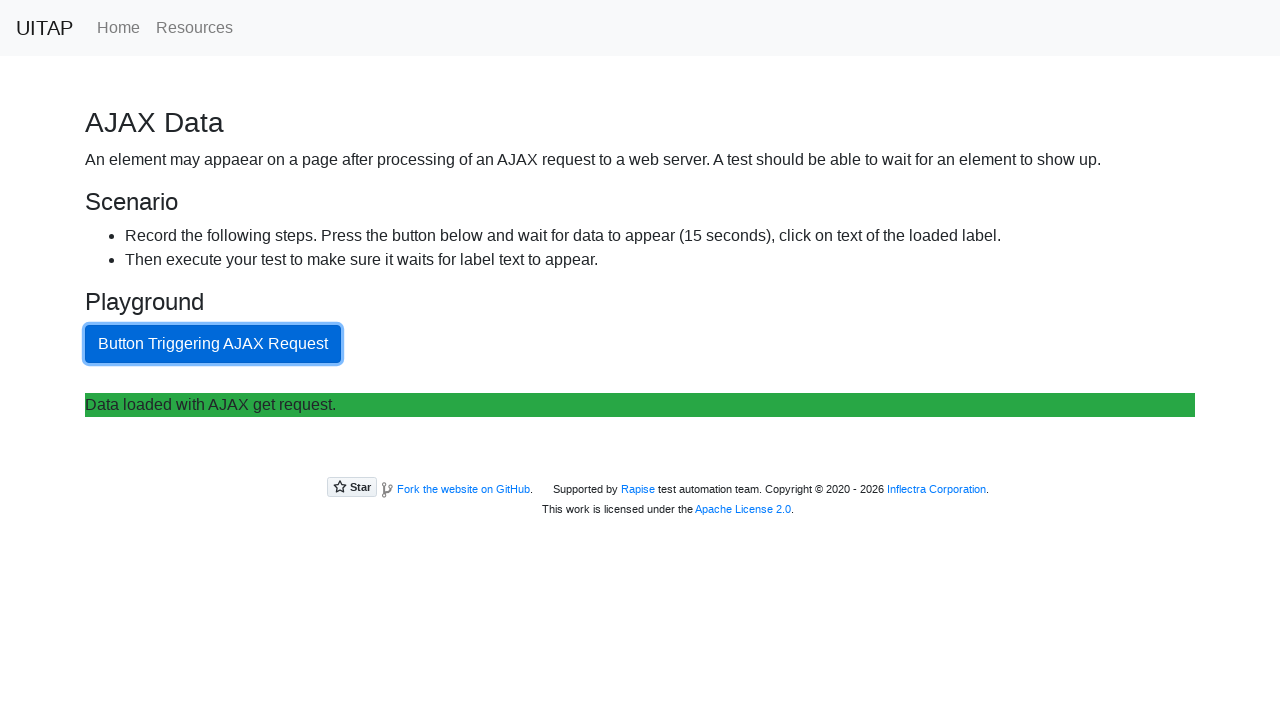

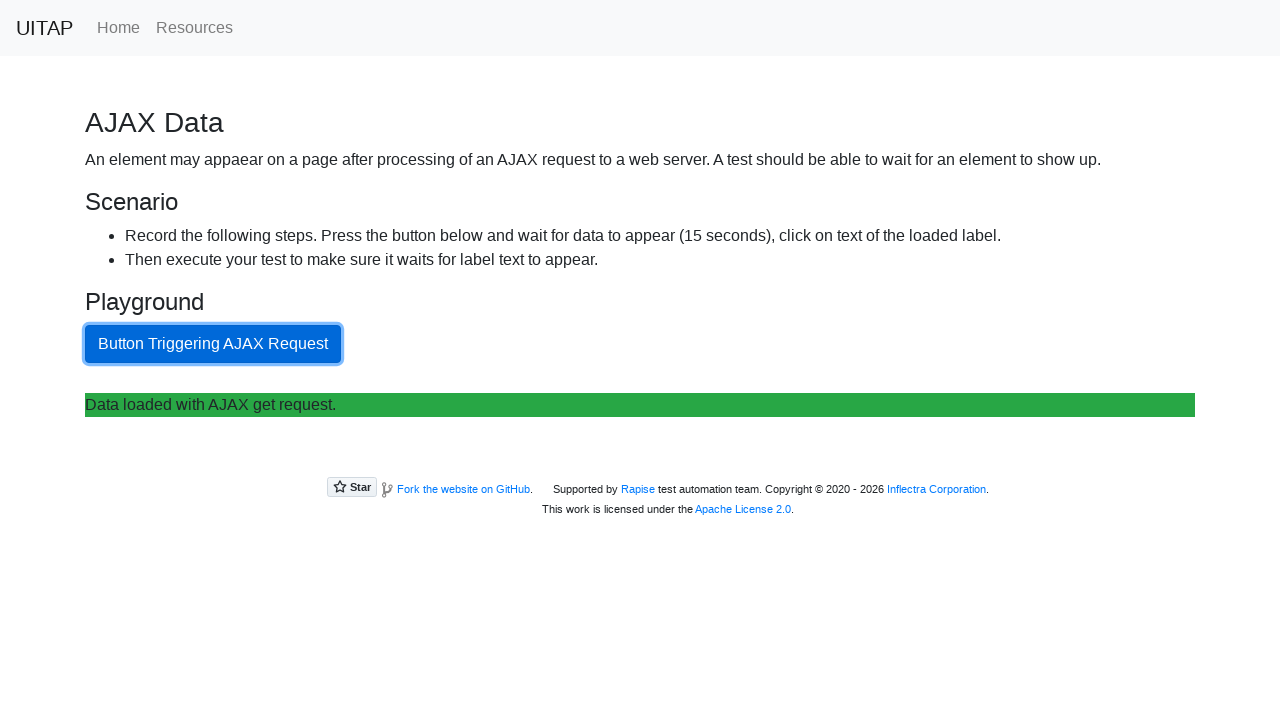